Tests page scrolling functionality by scrolling to a specific element at the bottom of the page and clicking on it

Starting URL: https://naveenautomationlabs.com/opencart/

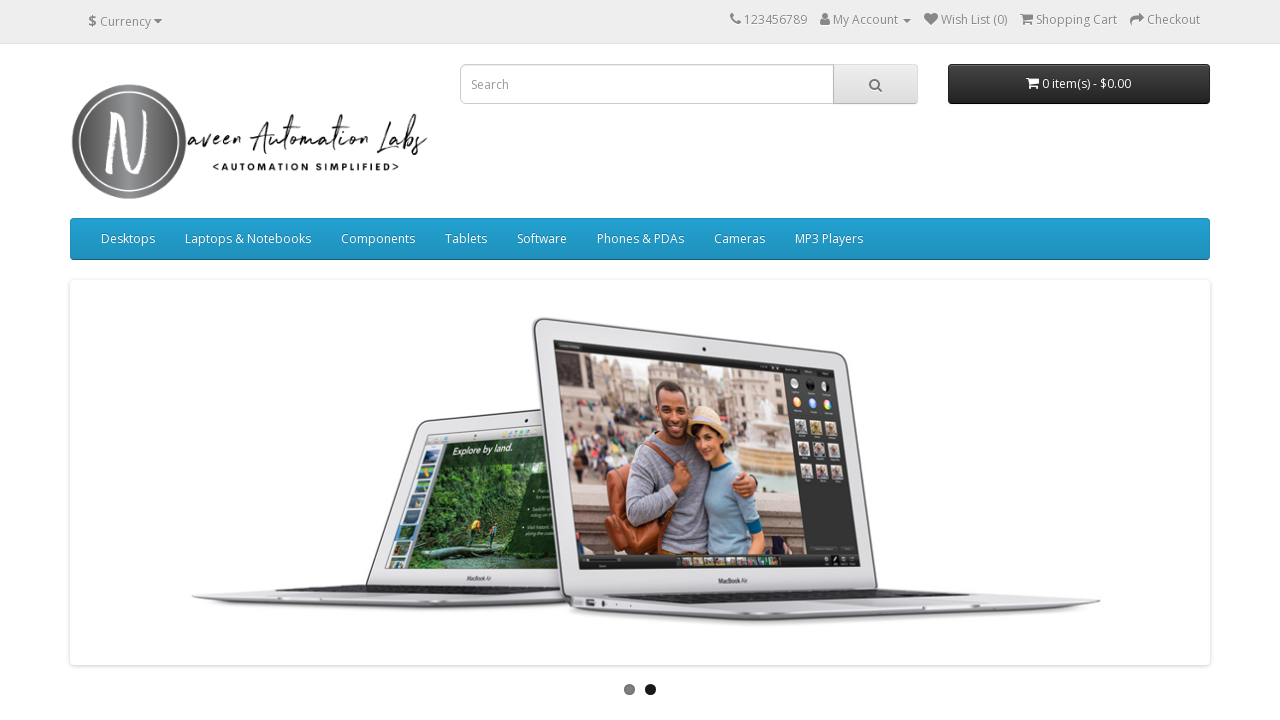

Located 'Delivery Information' link element
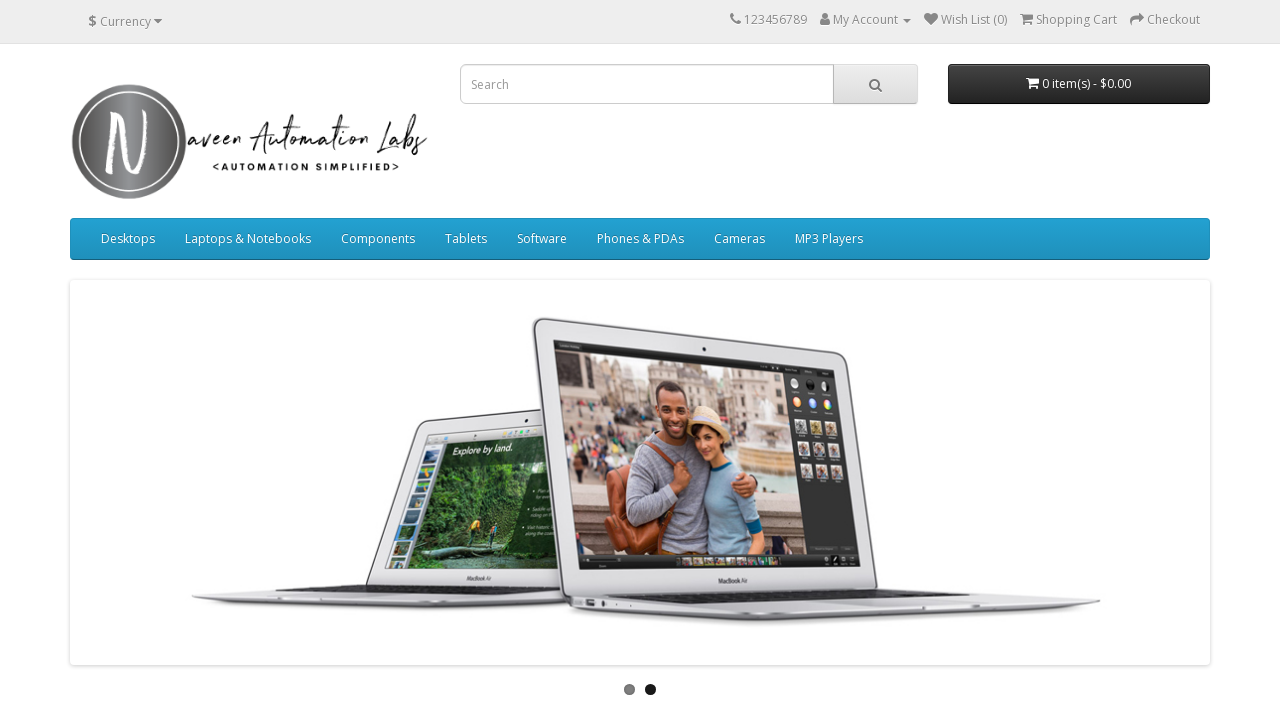

Scrolled page to bring 'Delivery Information' link into view
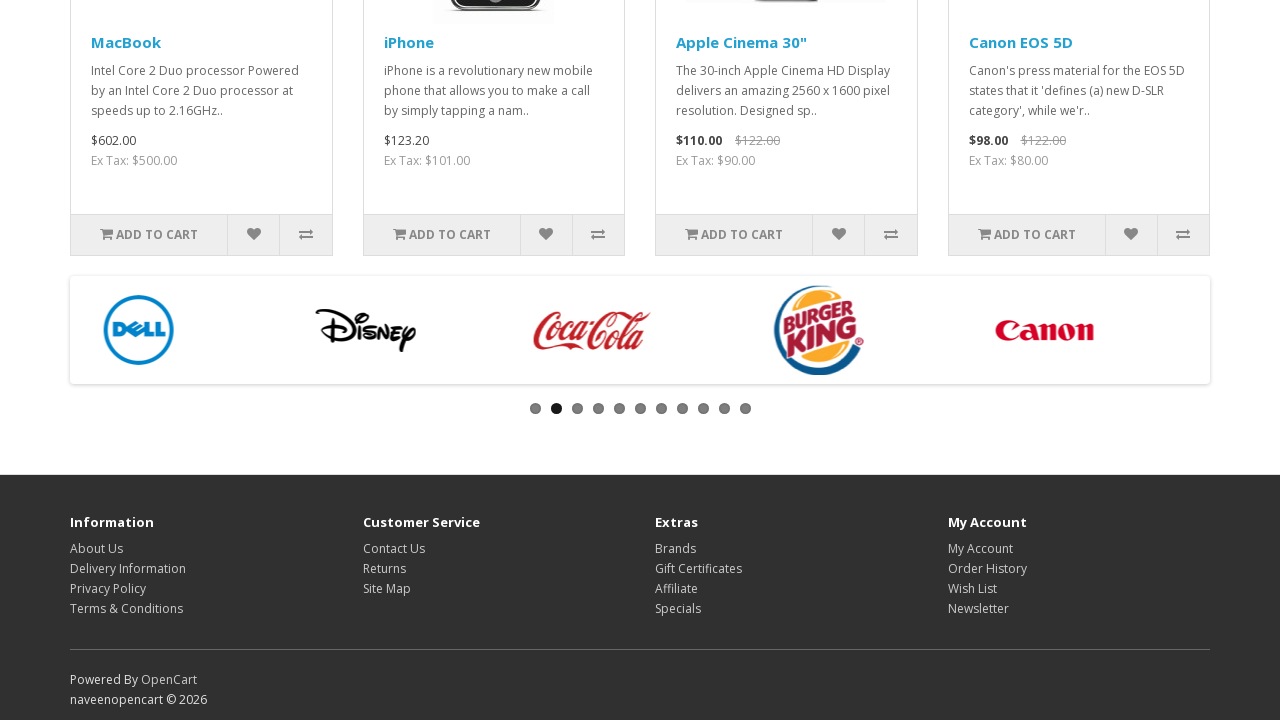

Clicked on 'Delivery Information' link at the bottom of the page at (128, 569) on a:text('Delivery Information')
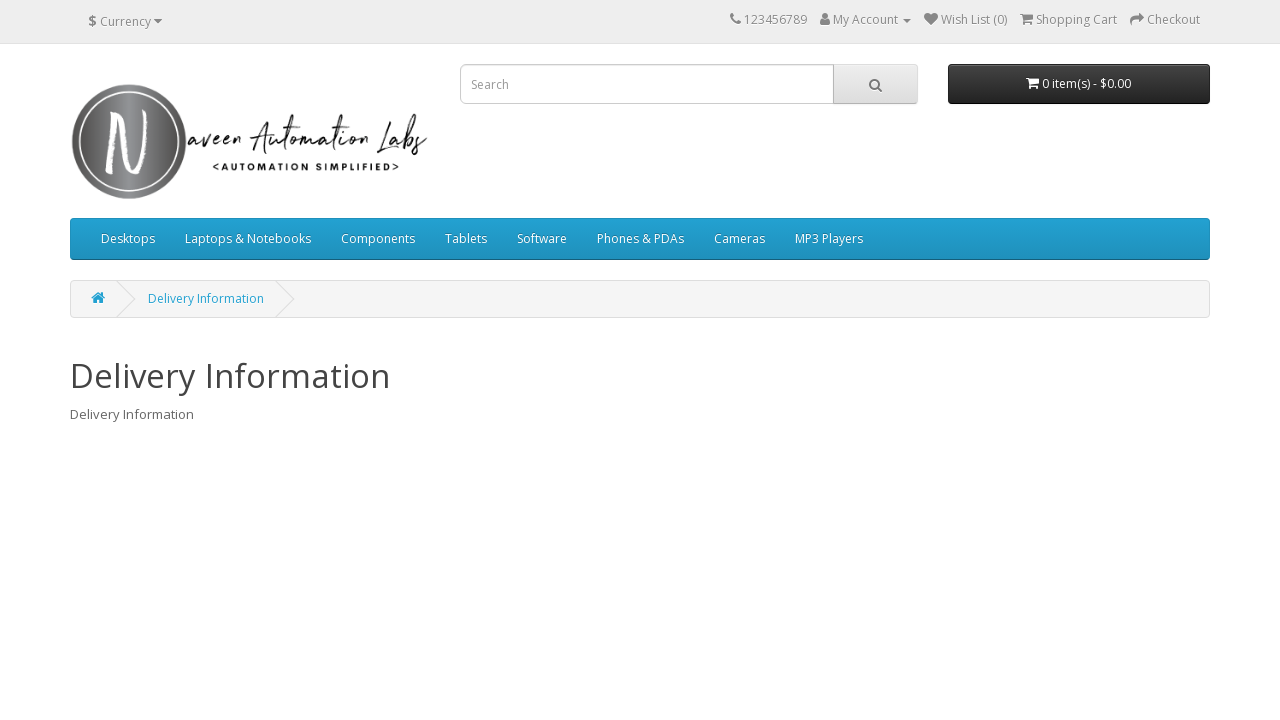

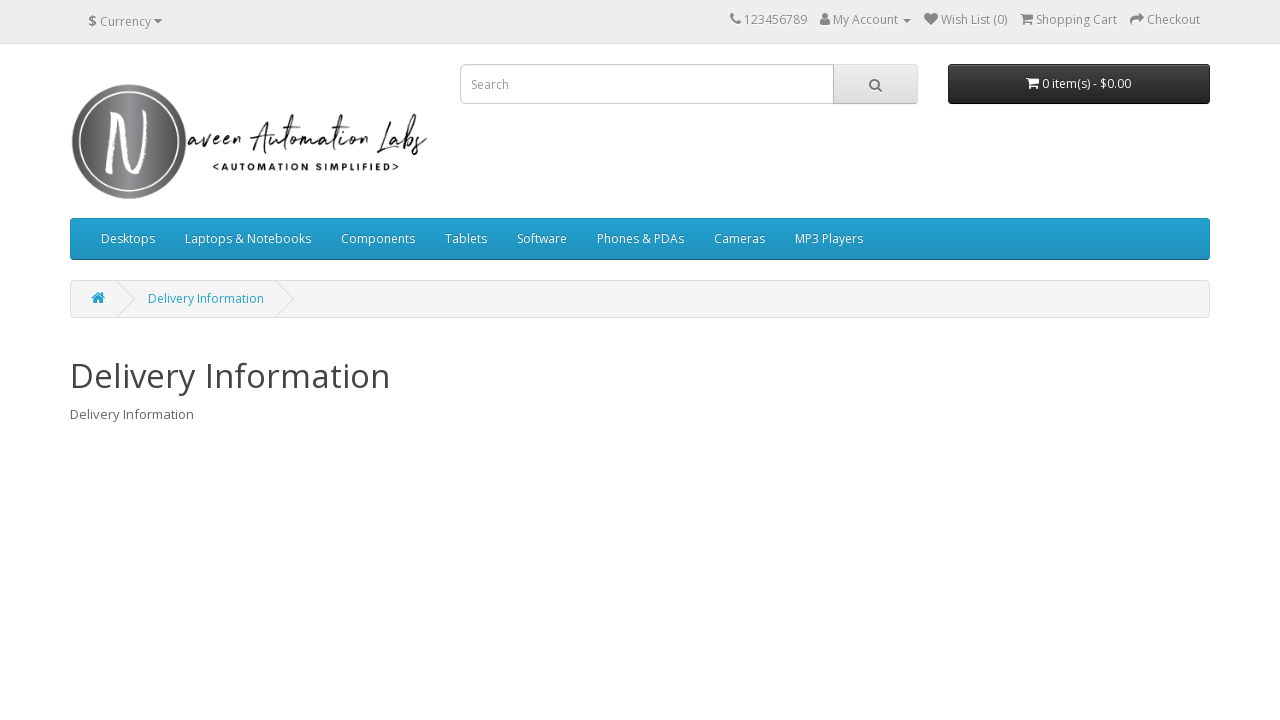